Tests frame handling by switching between frames, clicking buttons inside frames including nested frames, and counting the total number of frames on the page

Starting URL: https://leafground.com/frame.xhtml

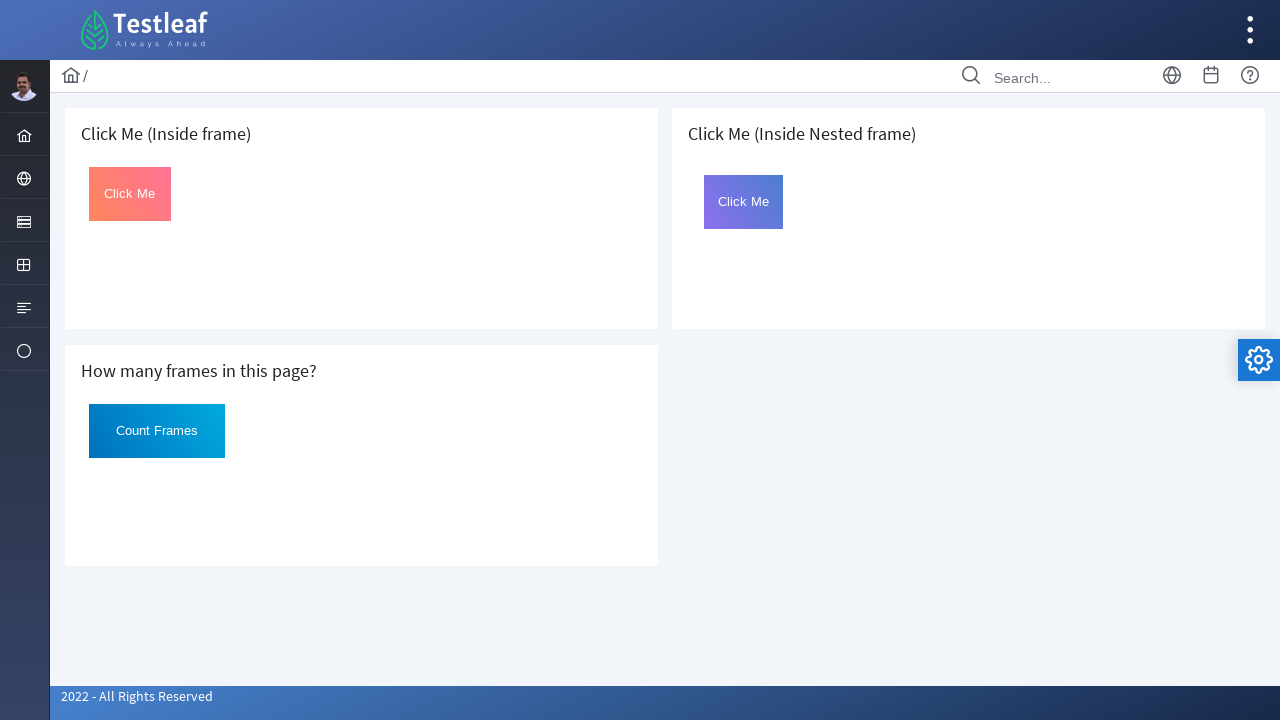

Located the first iframe on the page
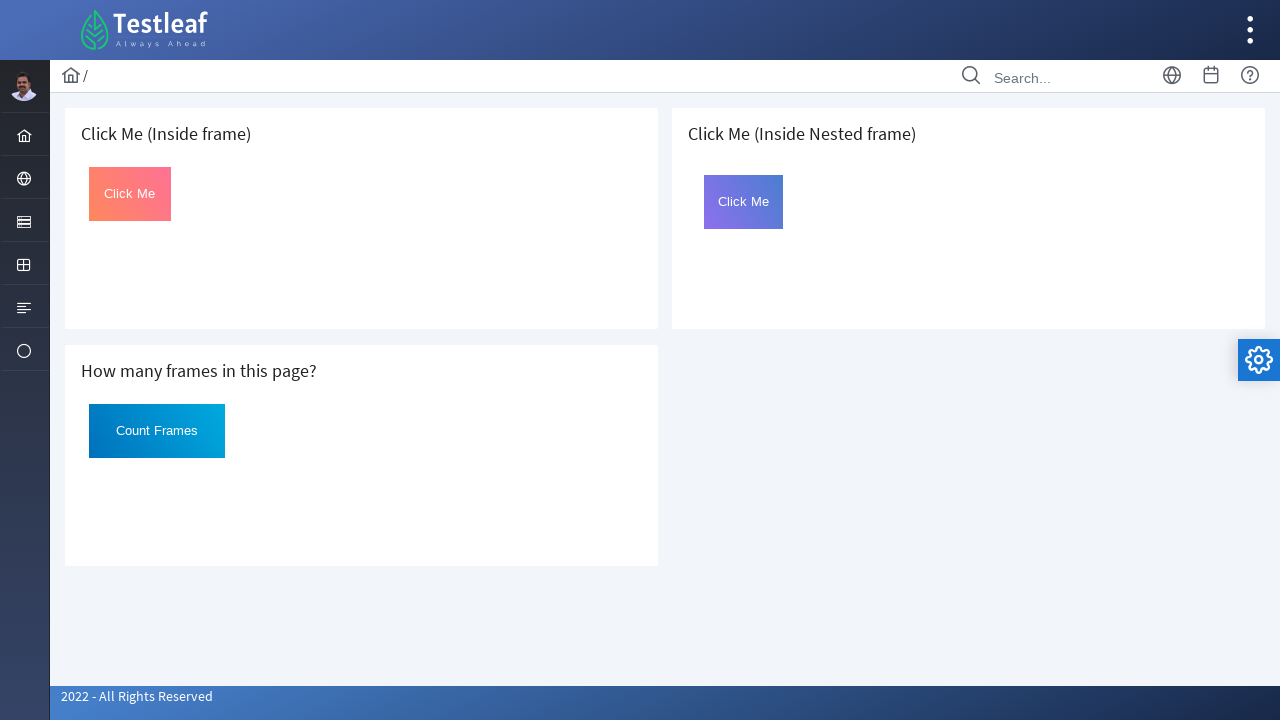

Clicked button inside first frame at (130, 194) on iframe >> nth=0 >> internal:control=enter-frame >> #Click
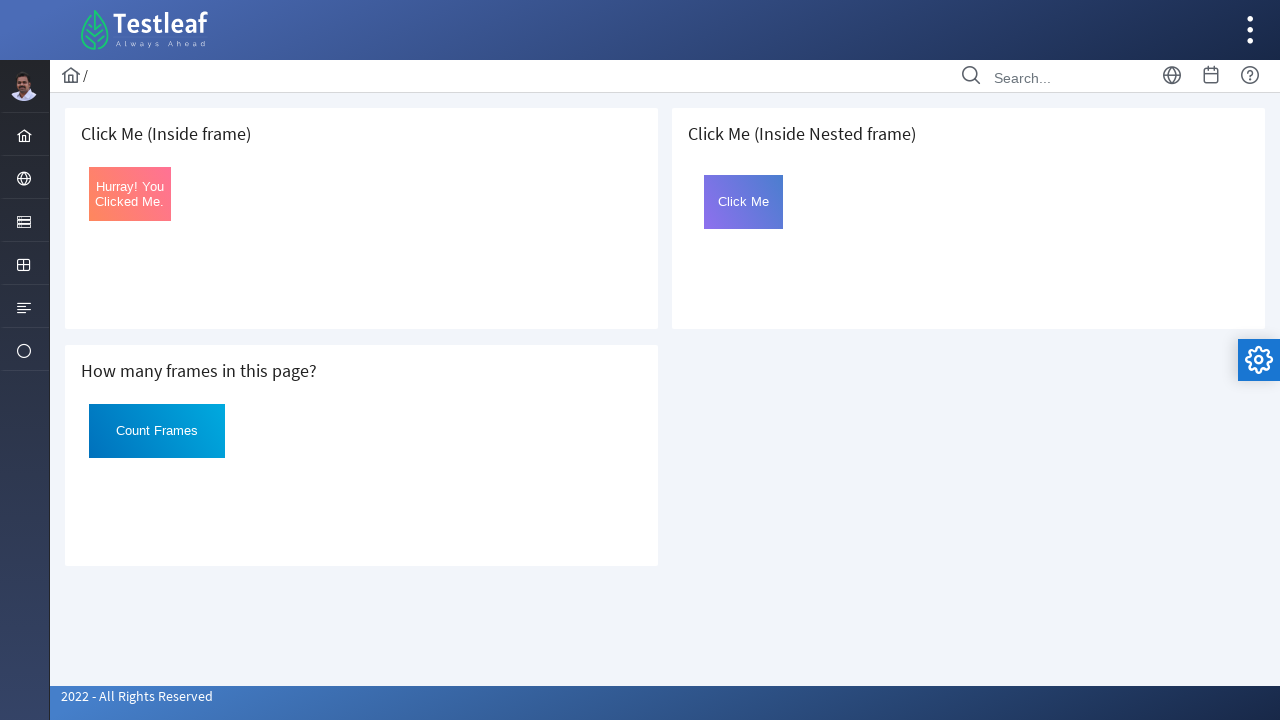

Retrieved all outer iframe elements on the page
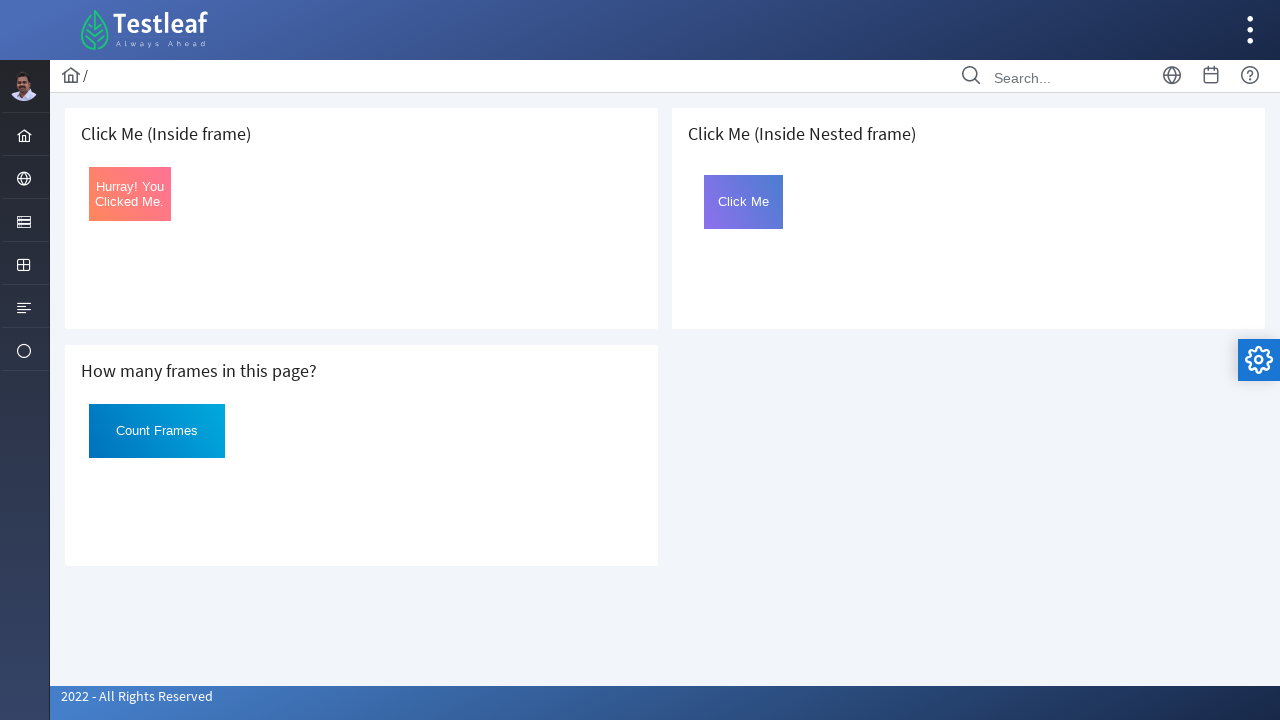

Counted 3 outer frames
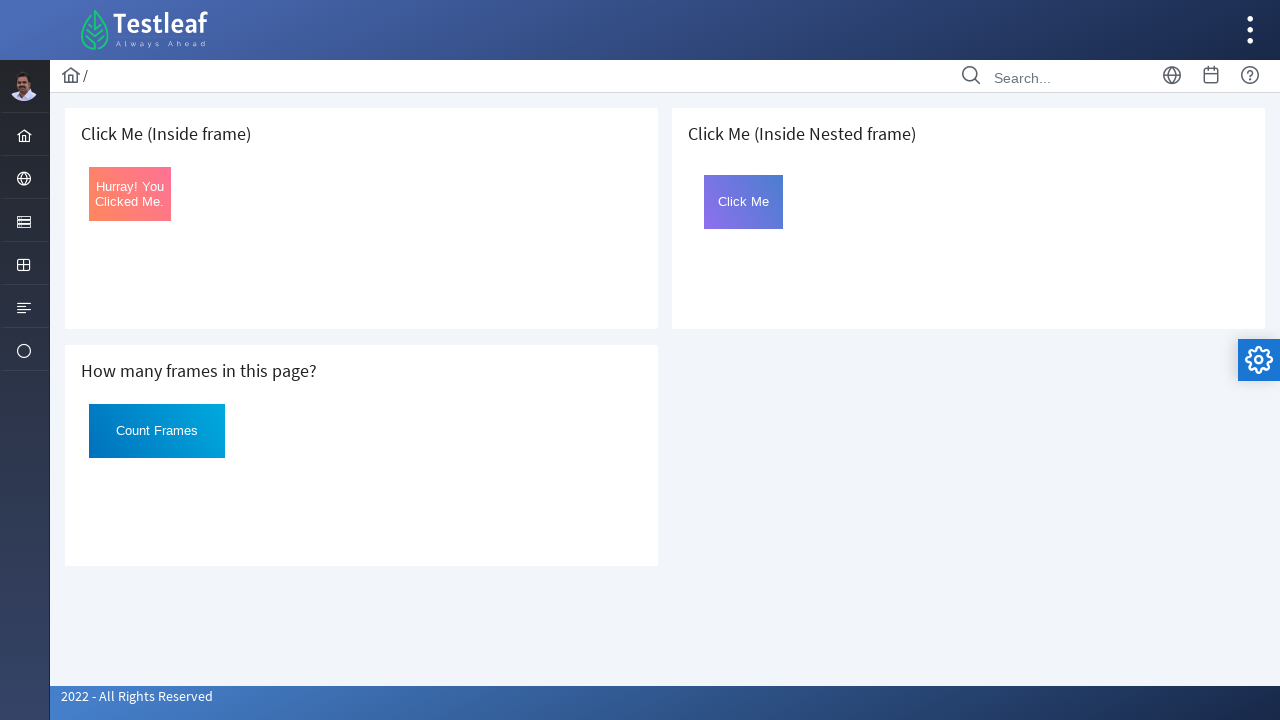

Checked outer frame 0 and found 0 nested frames
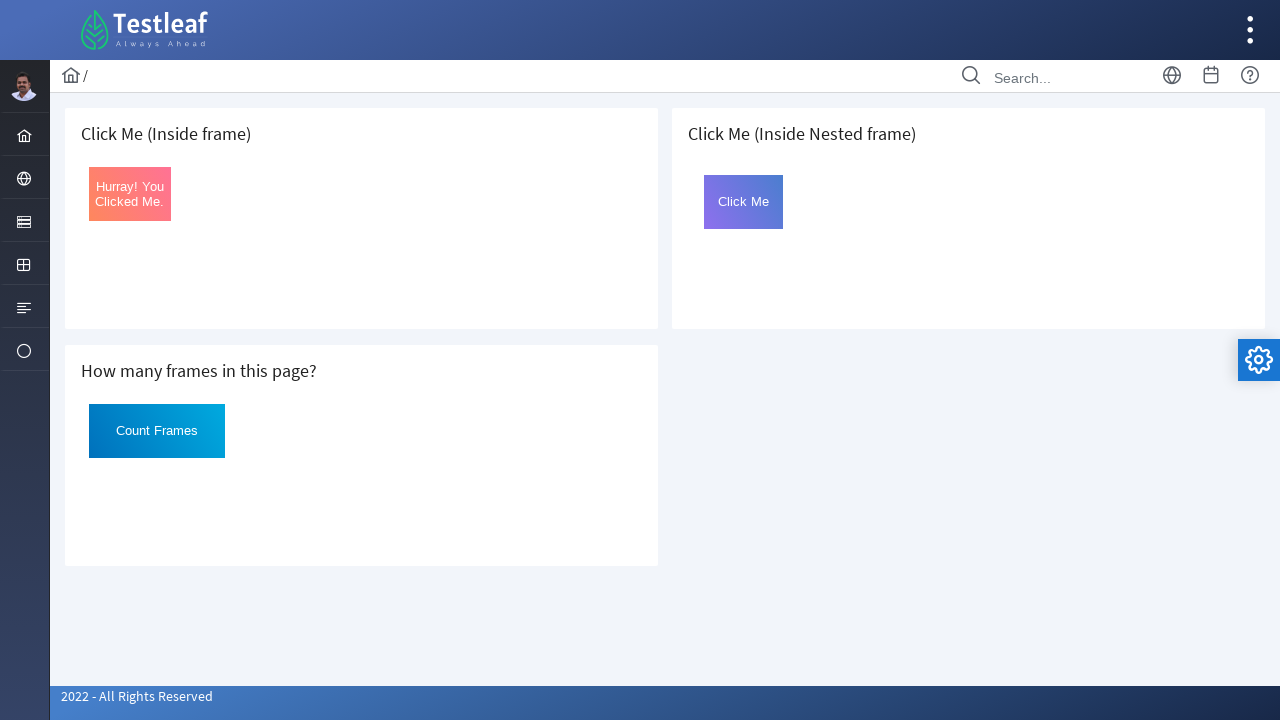

Checked outer frame 1 and found 0 nested frames
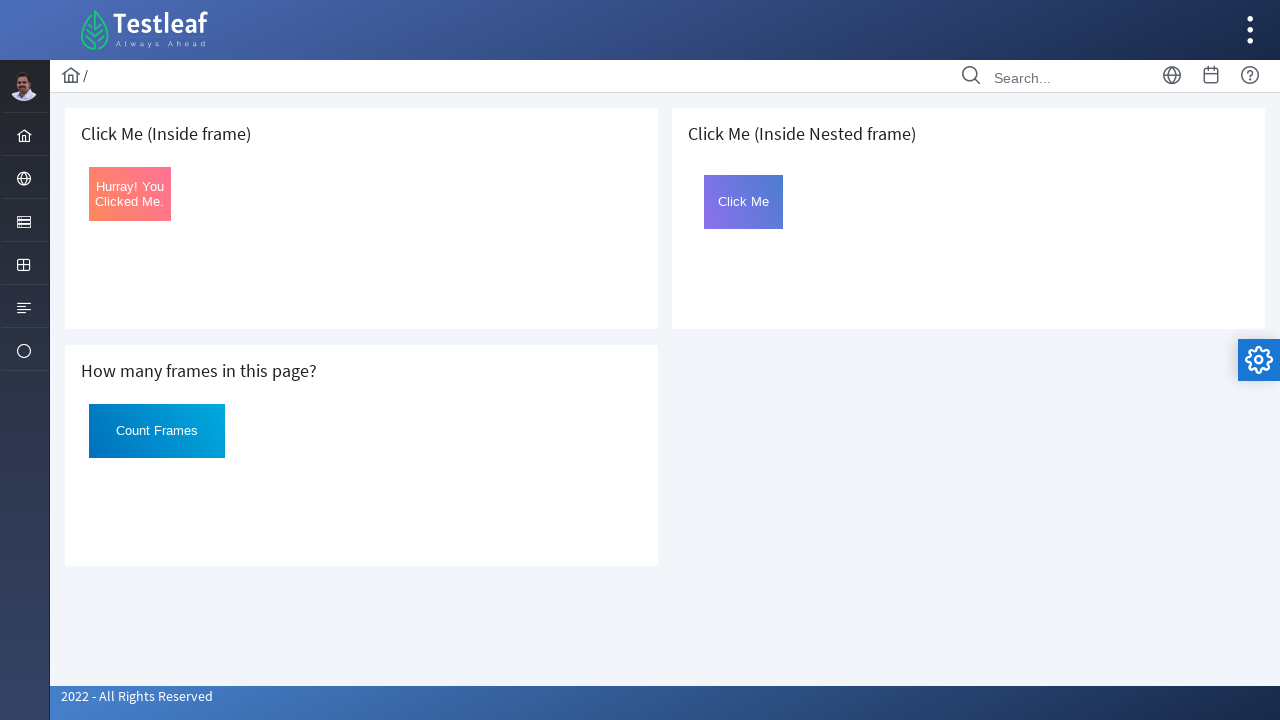

Checked outer frame 2 and found 1 nested frames
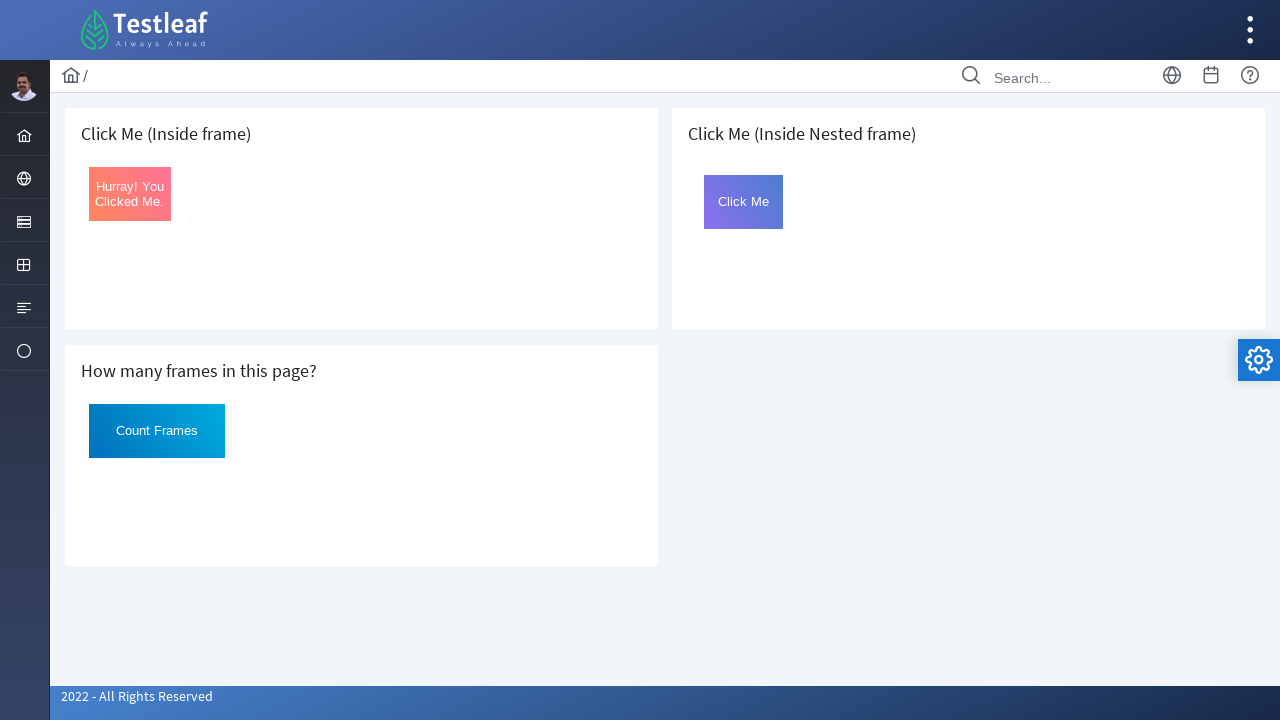

Calculated total frame count: 4 (outer: 3, inner: 1)
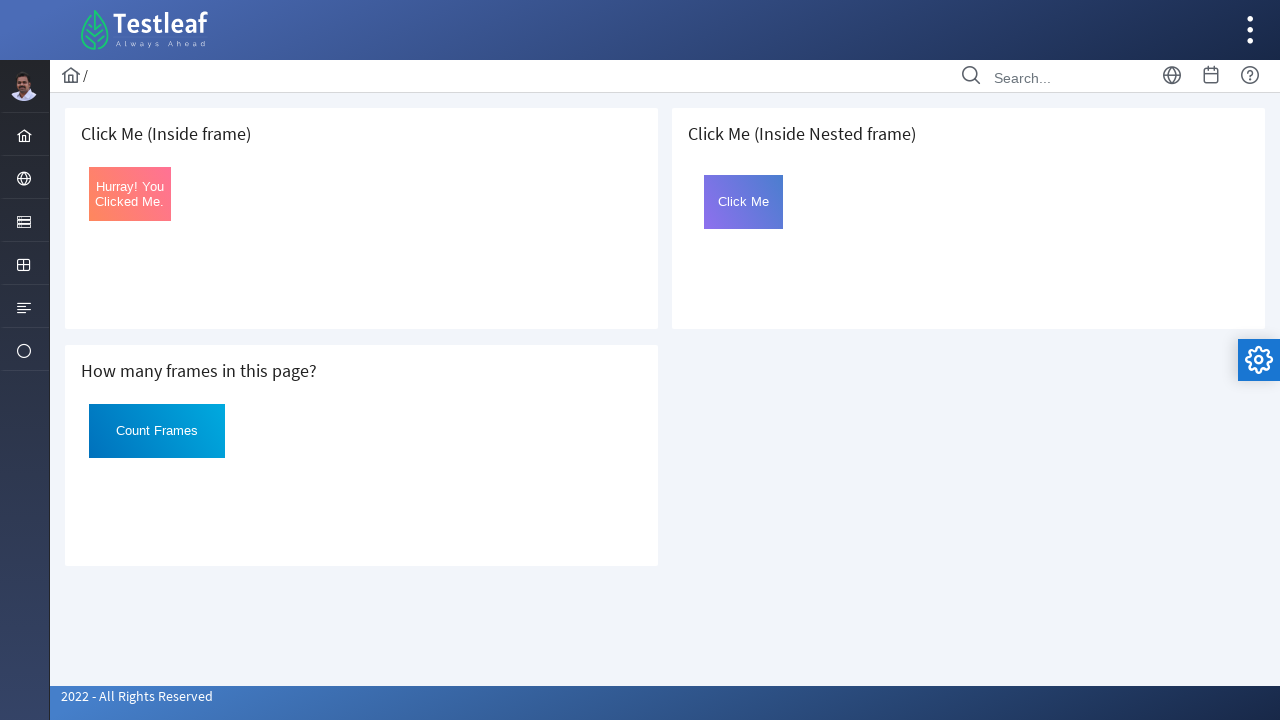

Located nested frame (frame2) within the third outer frame
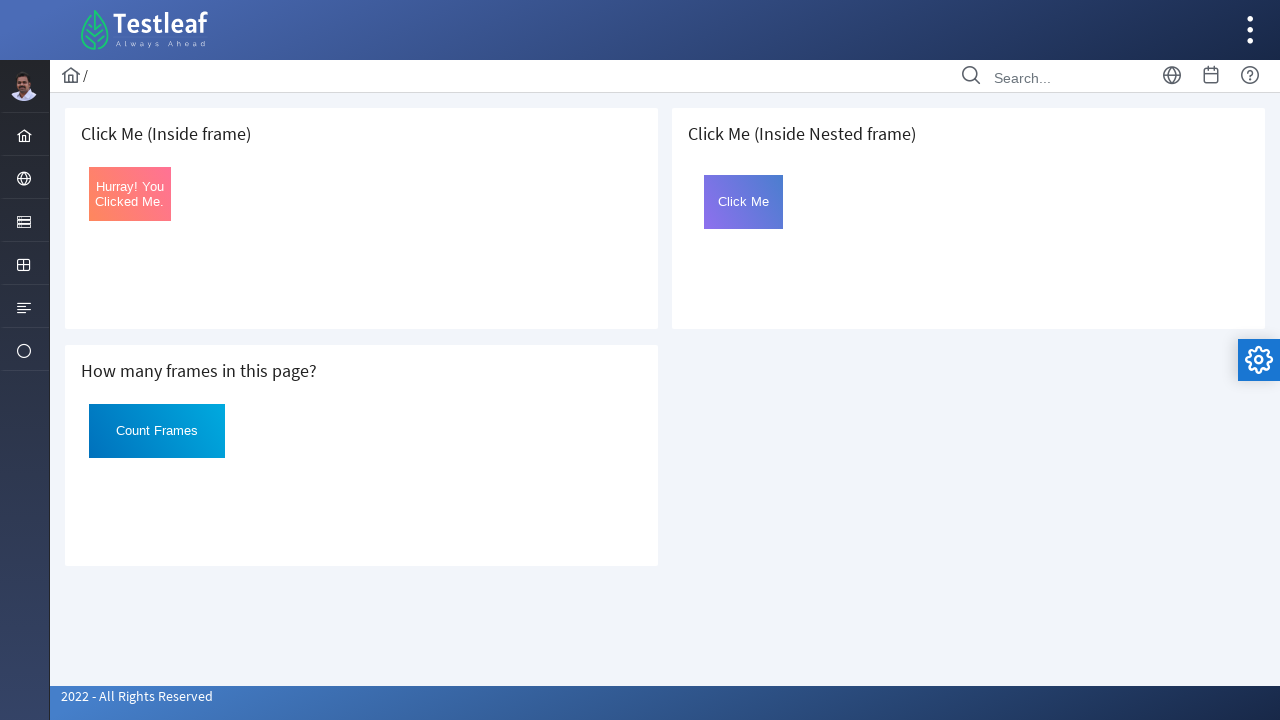

Clicked button inside nested frame at (744, 202) on iframe >> nth=2 >> internal:control=enter-frame >> iframe[name='frame2'] >> inte
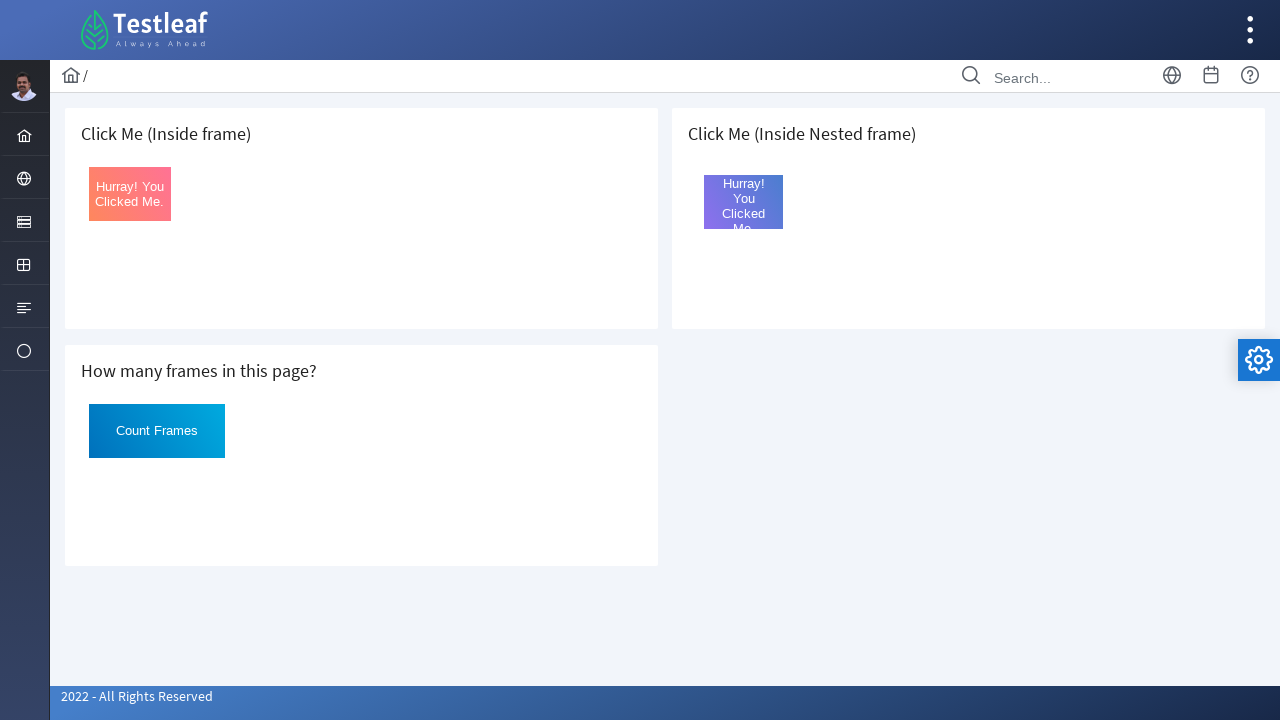

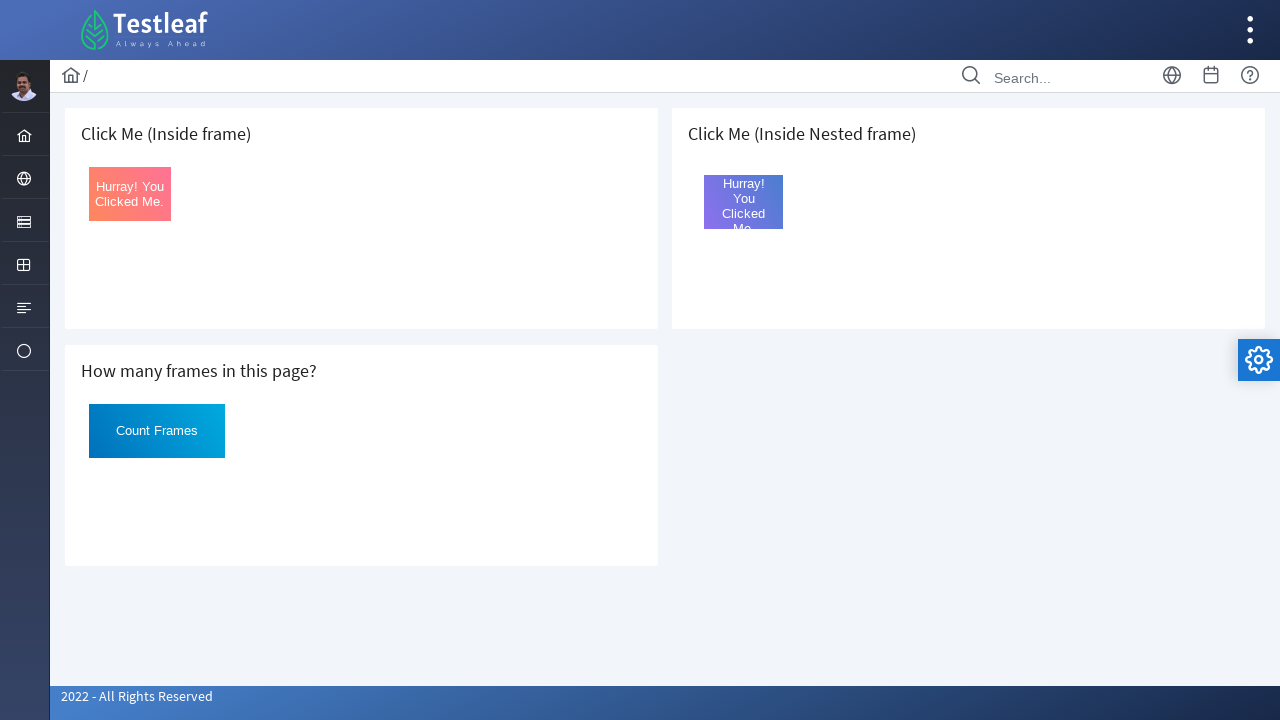